Tests that edits are cancelled when pressing Escape key

Starting URL: https://demo.playwright.dev/todomvc

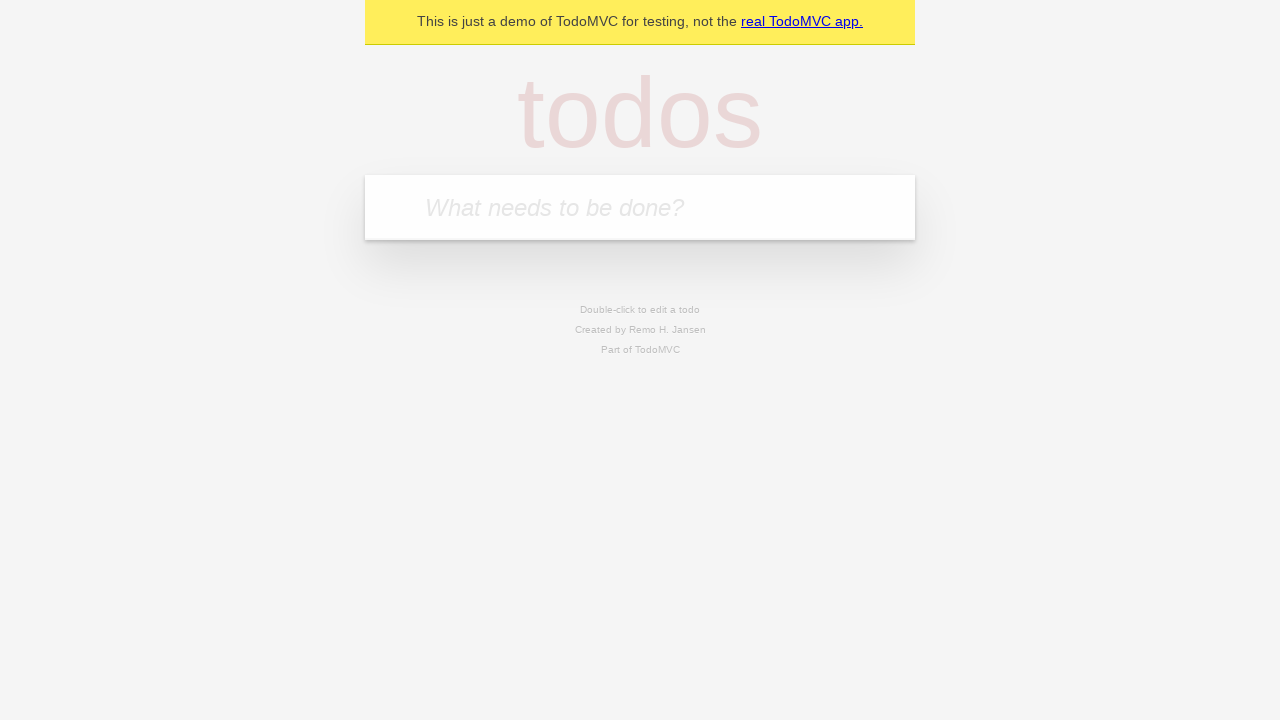

Filled input with first todo 'buy some cheese' on internal:attr=[placeholder="What needs to be done?"i]
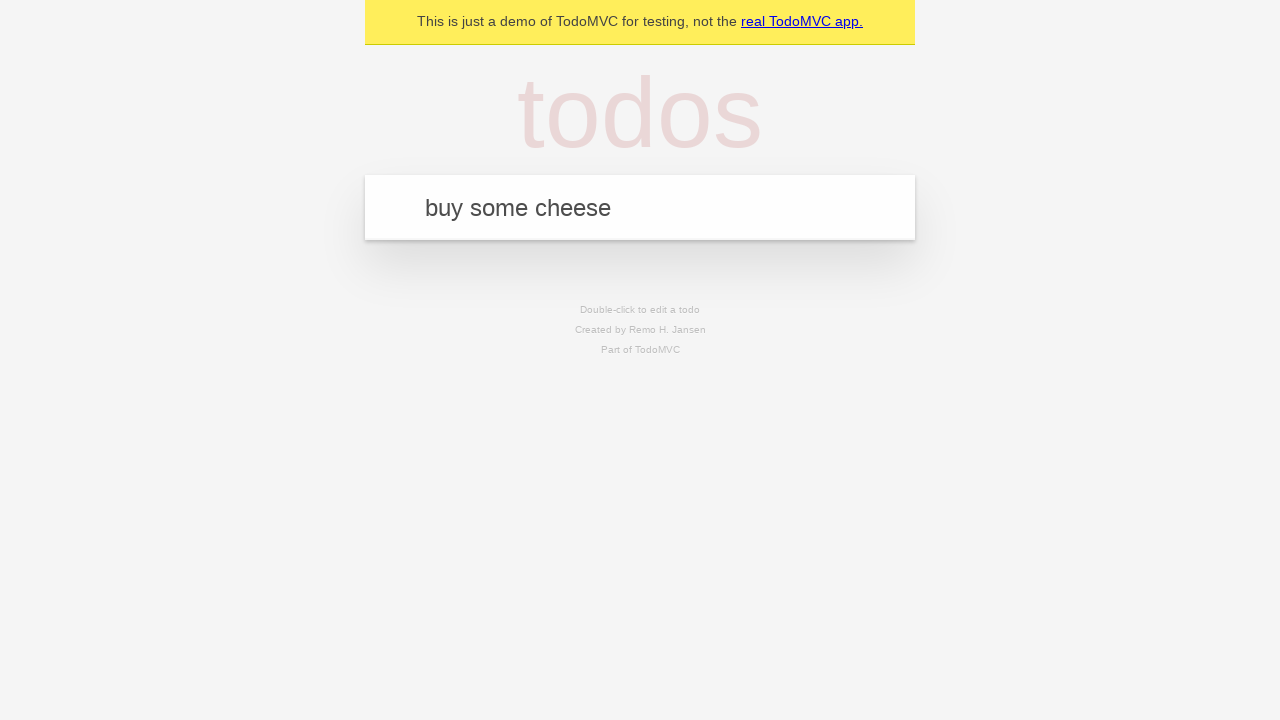

Pressed Enter to create first todo on internal:attr=[placeholder="What needs to be done?"i]
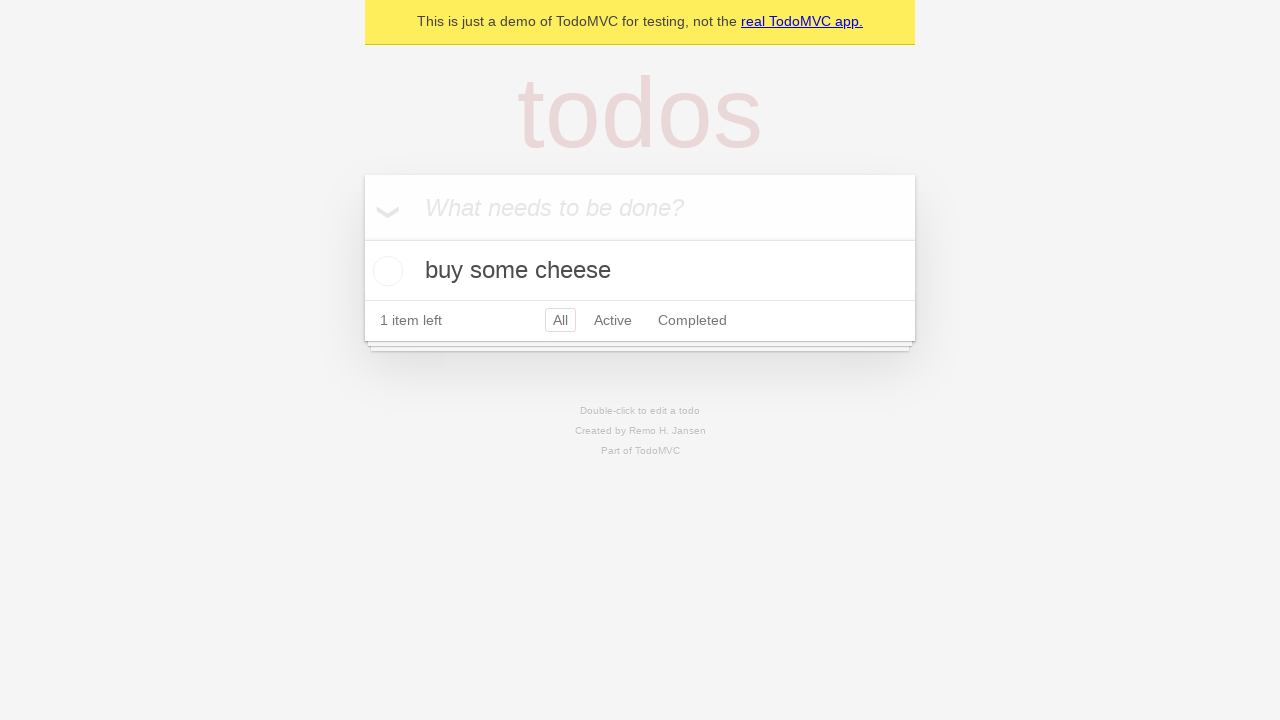

Filled input with second todo 'feed the cat' on internal:attr=[placeholder="What needs to be done?"i]
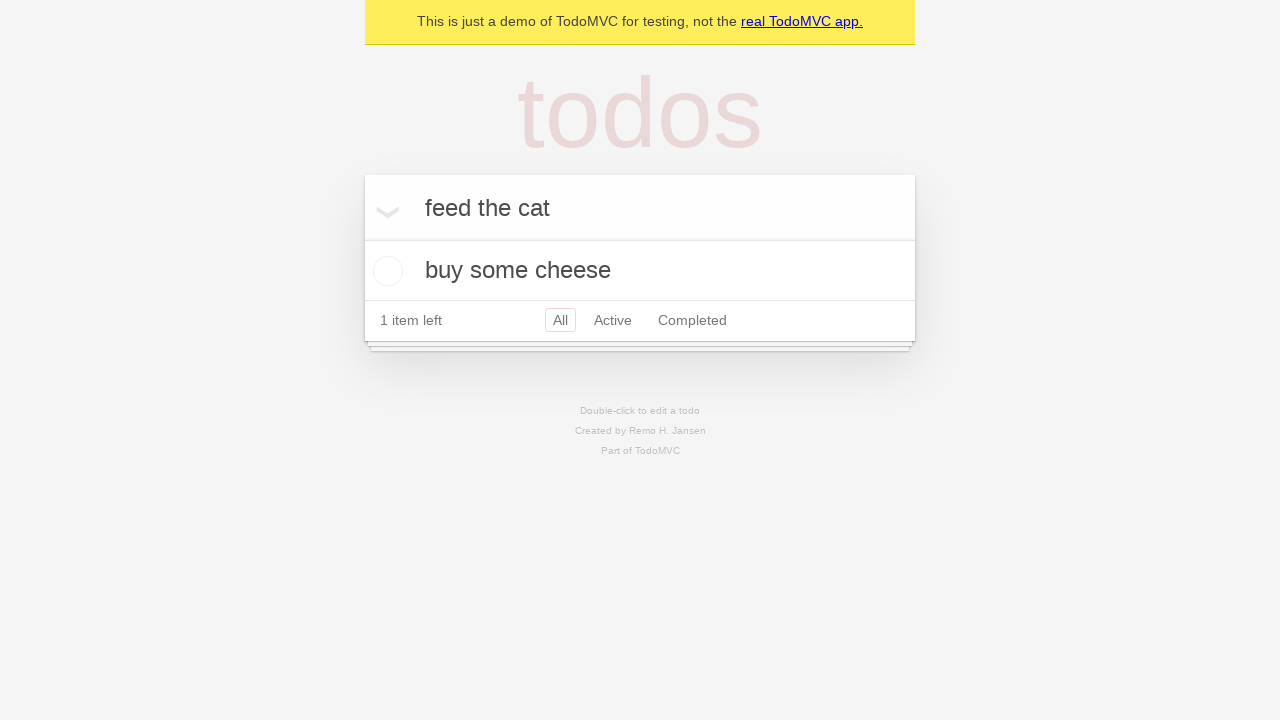

Pressed Enter to create second todo on internal:attr=[placeholder="What needs to be done?"i]
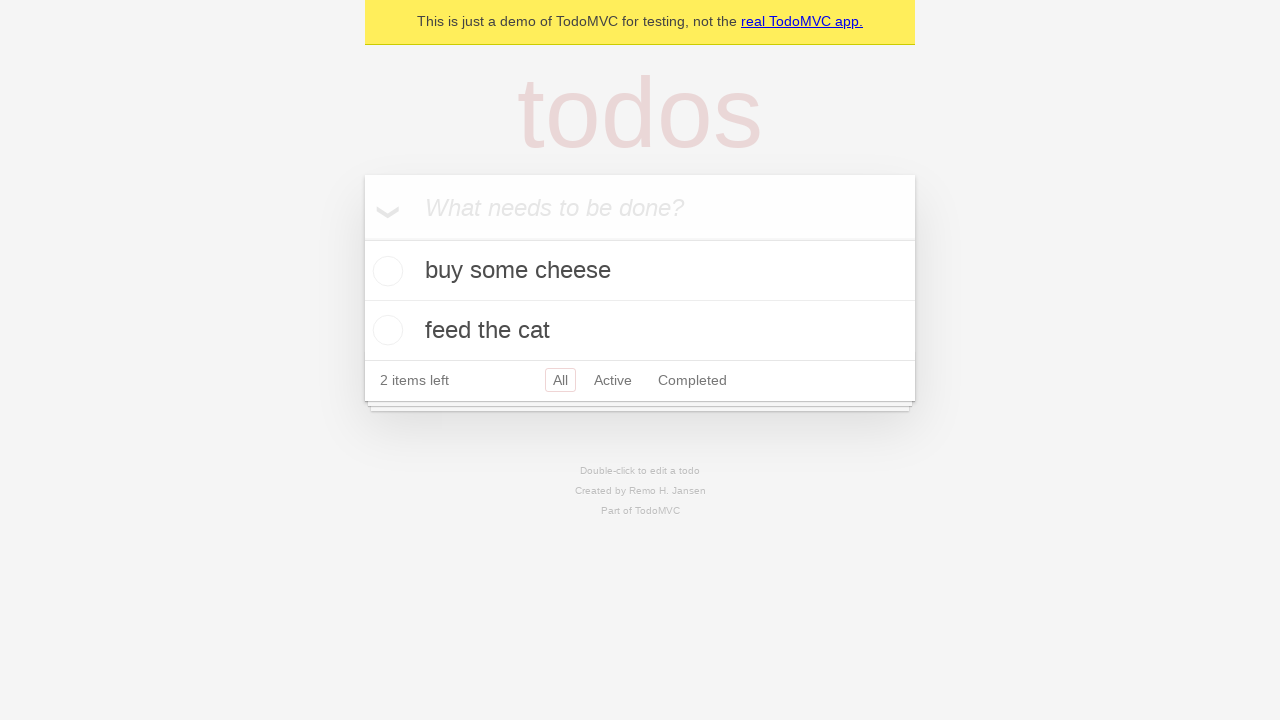

Filled input with third todo 'book a doctors appointment' on internal:attr=[placeholder="What needs to be done?"i]
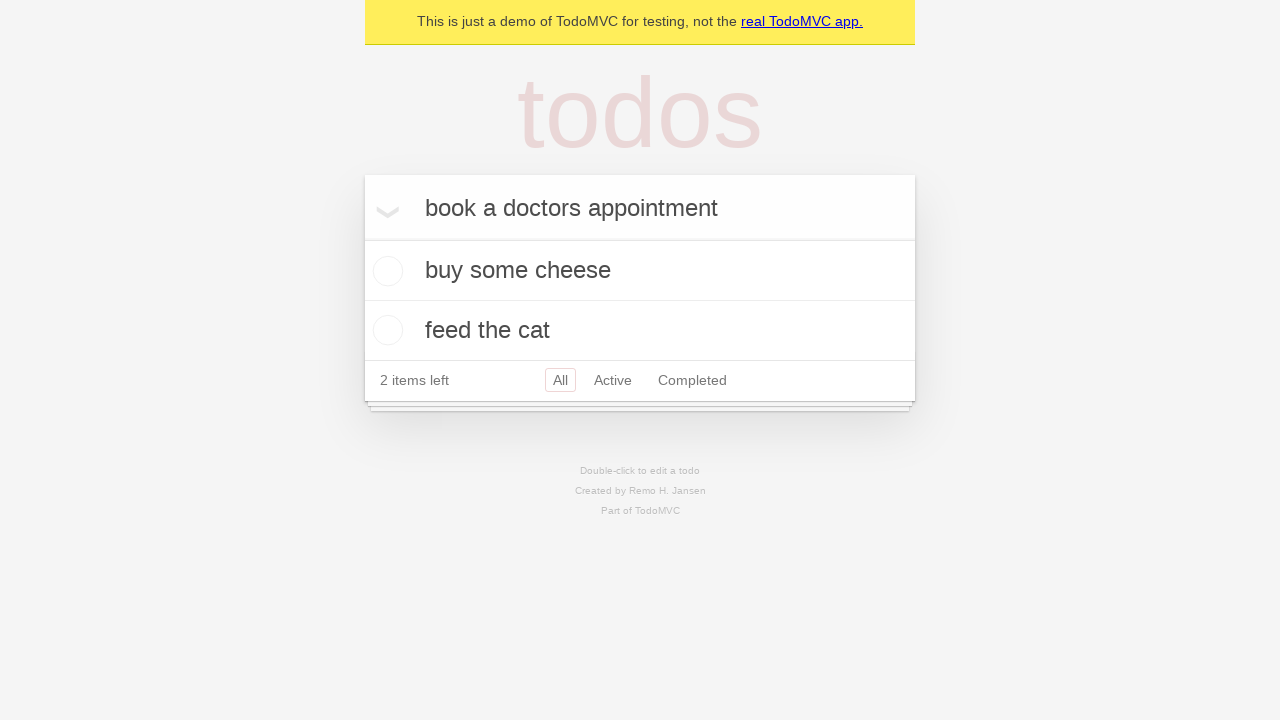

Pressed Enter to create third todo on internal:attr=[placeholder="What needs to be done?"i]
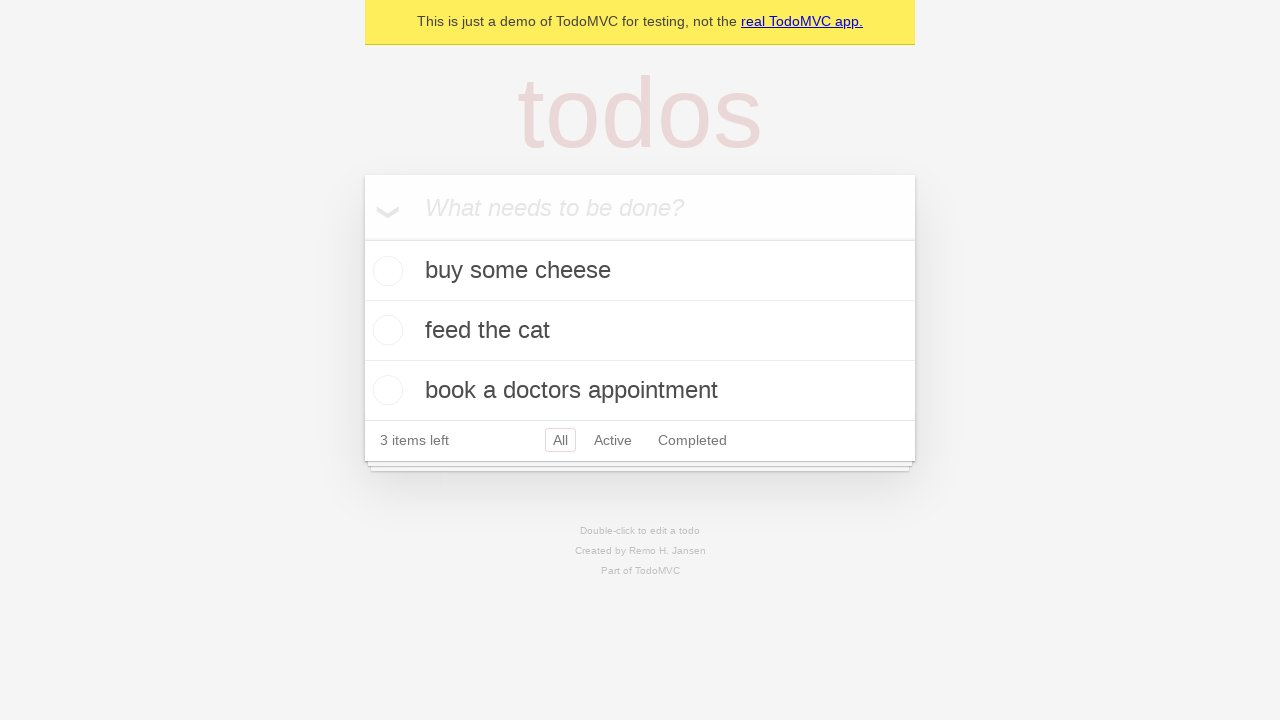

Waited for third todo to appear
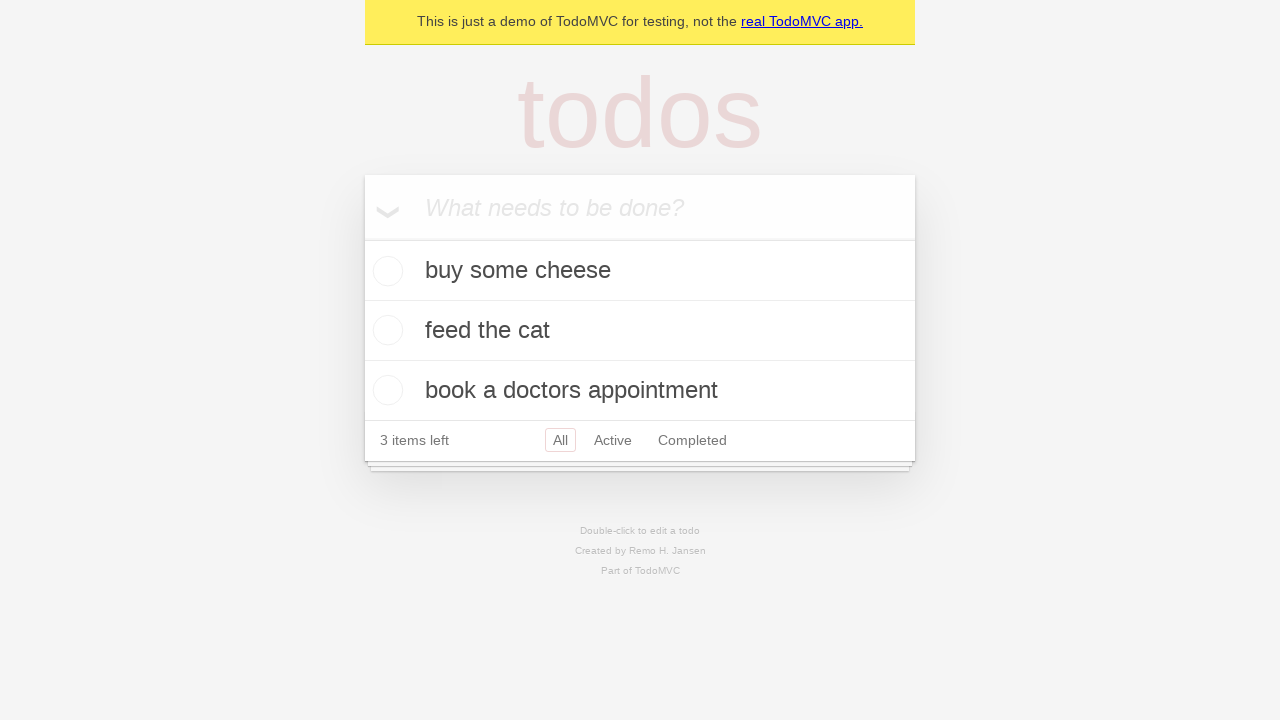

Double-clicked second todo to enter edit mode at (640, 331) on [data-testid='todo-item'] >> nth=1
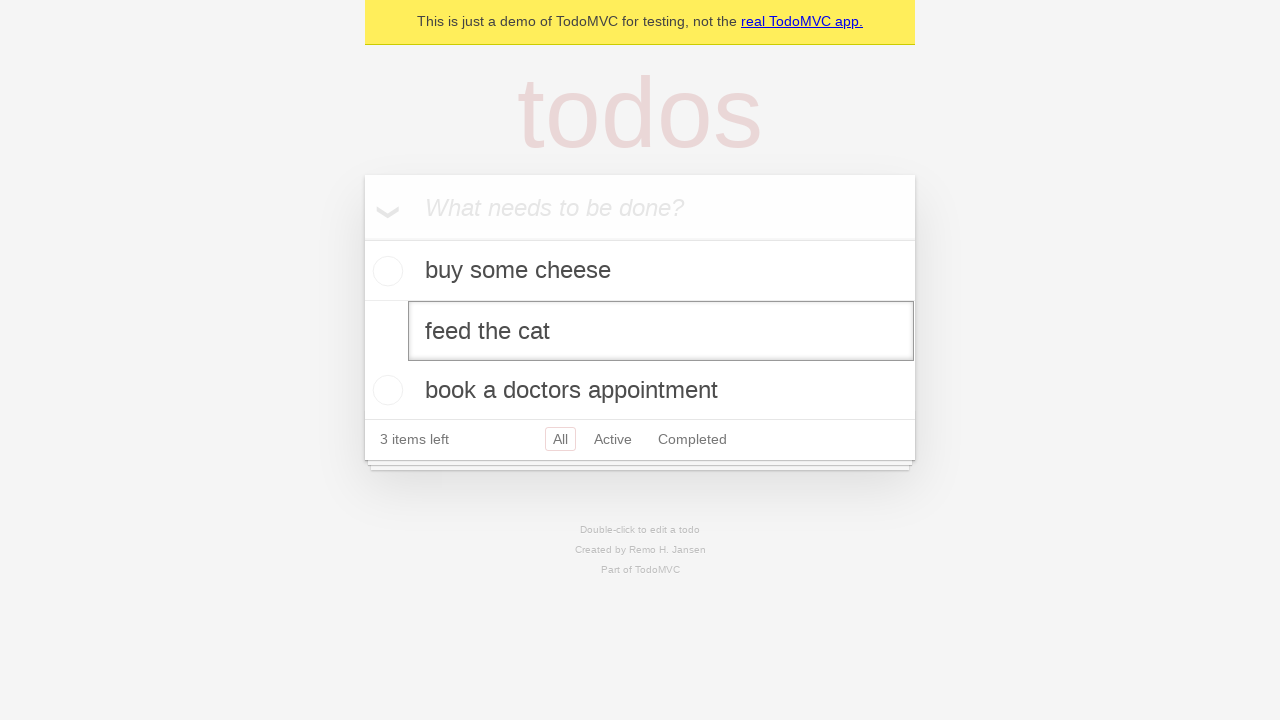

Filled edit field with 'buy some sausages' on [data-testid='todo-item'] >> nth=1 >> internal:role=textbox[name="Edit"i]
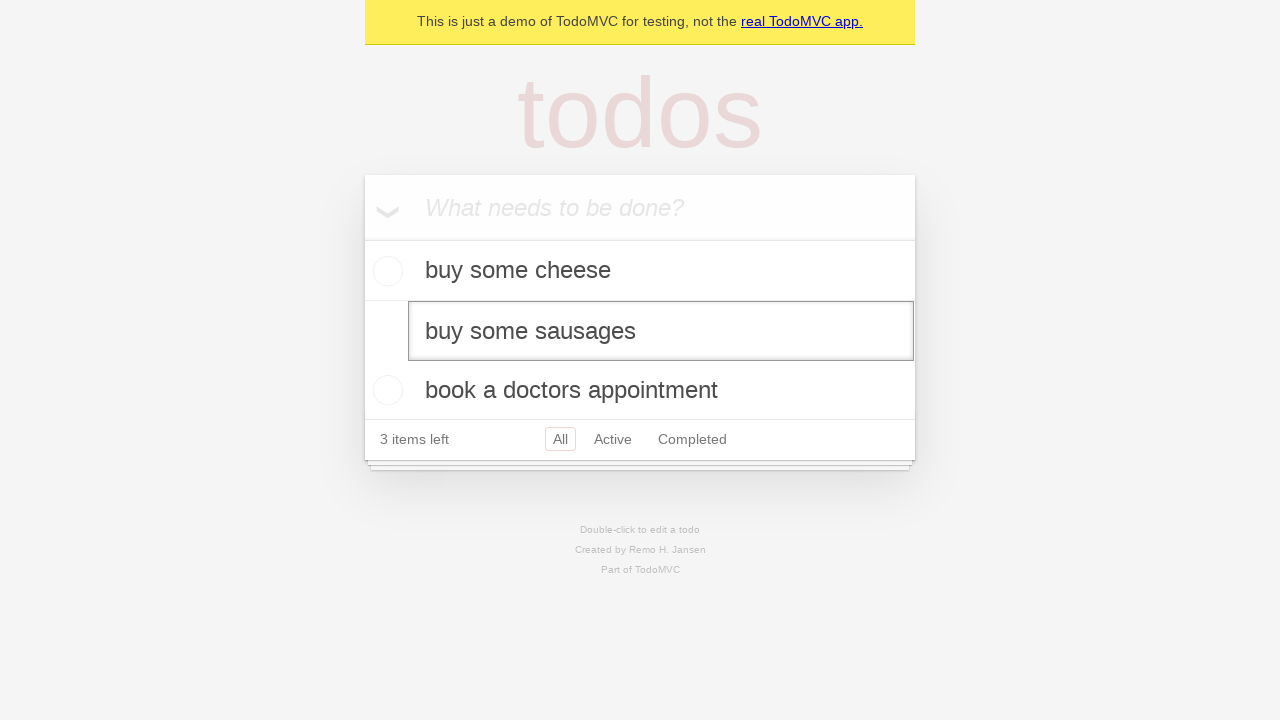

Pressed Escape key to cancel edits on [data-testid='todo-item'] >> nth=1 >> internal:role=textbox[name="Edit"i]
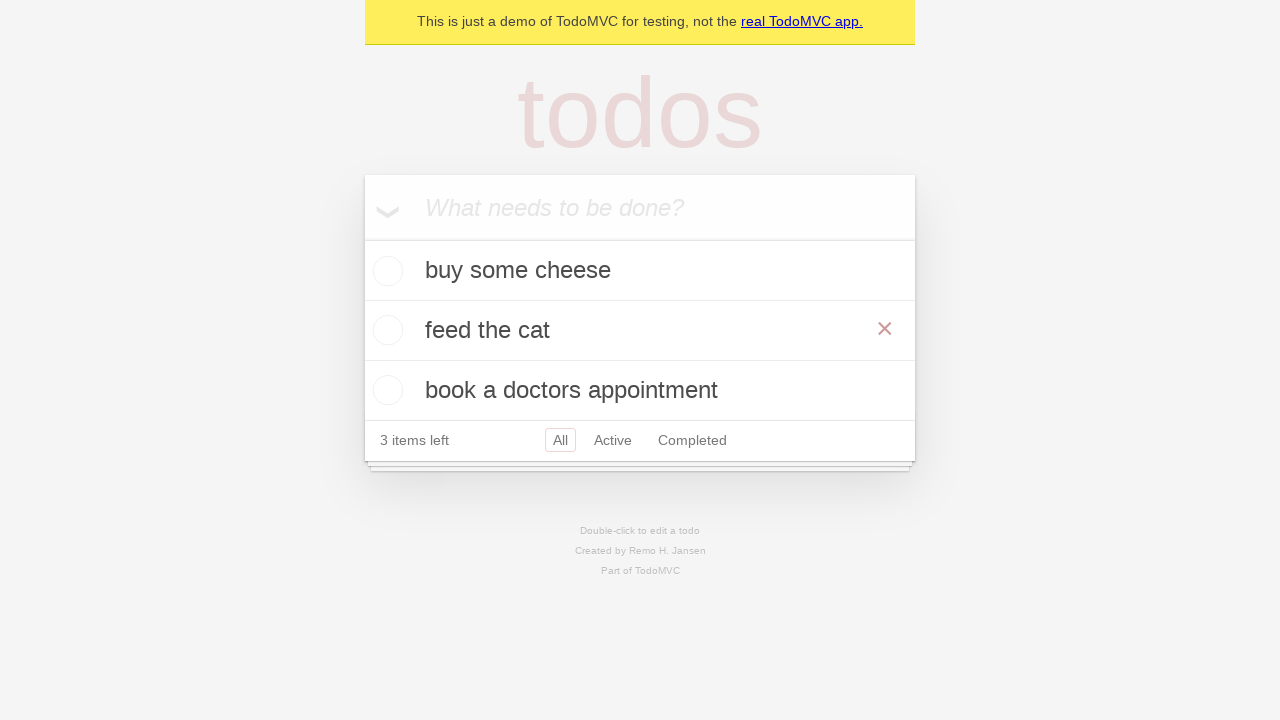

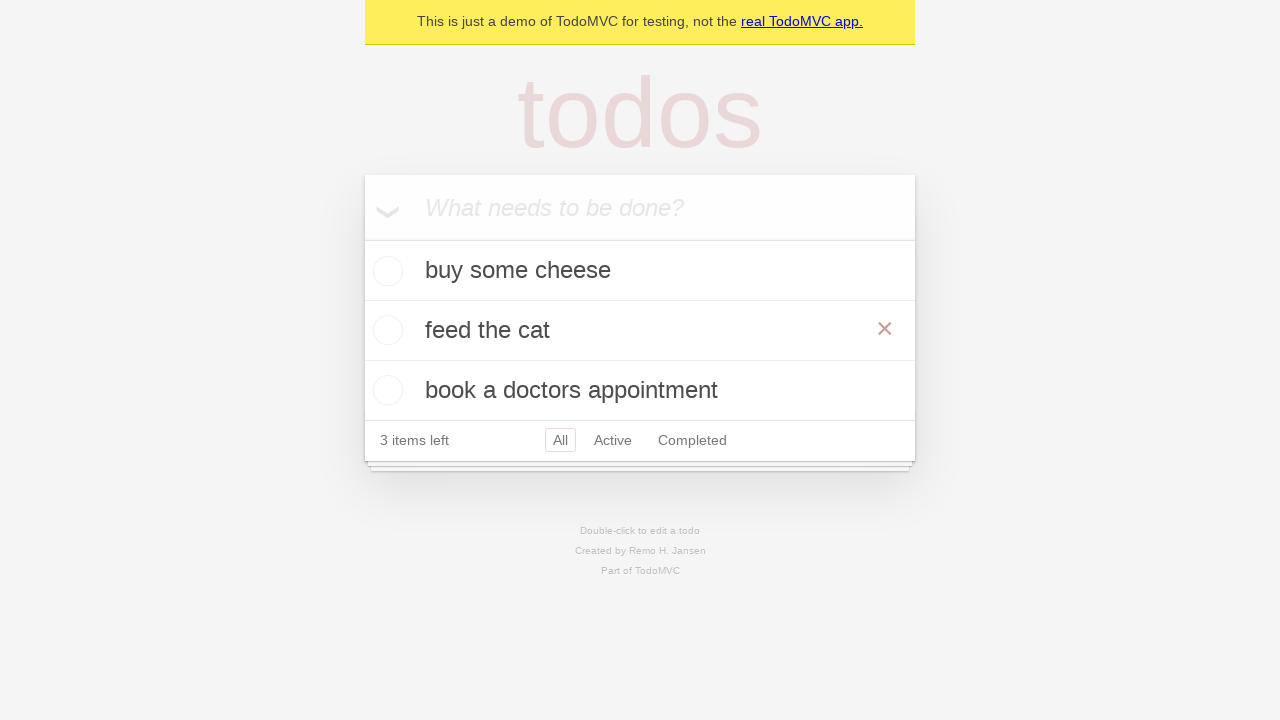